Tests double-click functionality on a button element and verifies the success message is displayed

Starting URL: https://demoqa.com/buttons

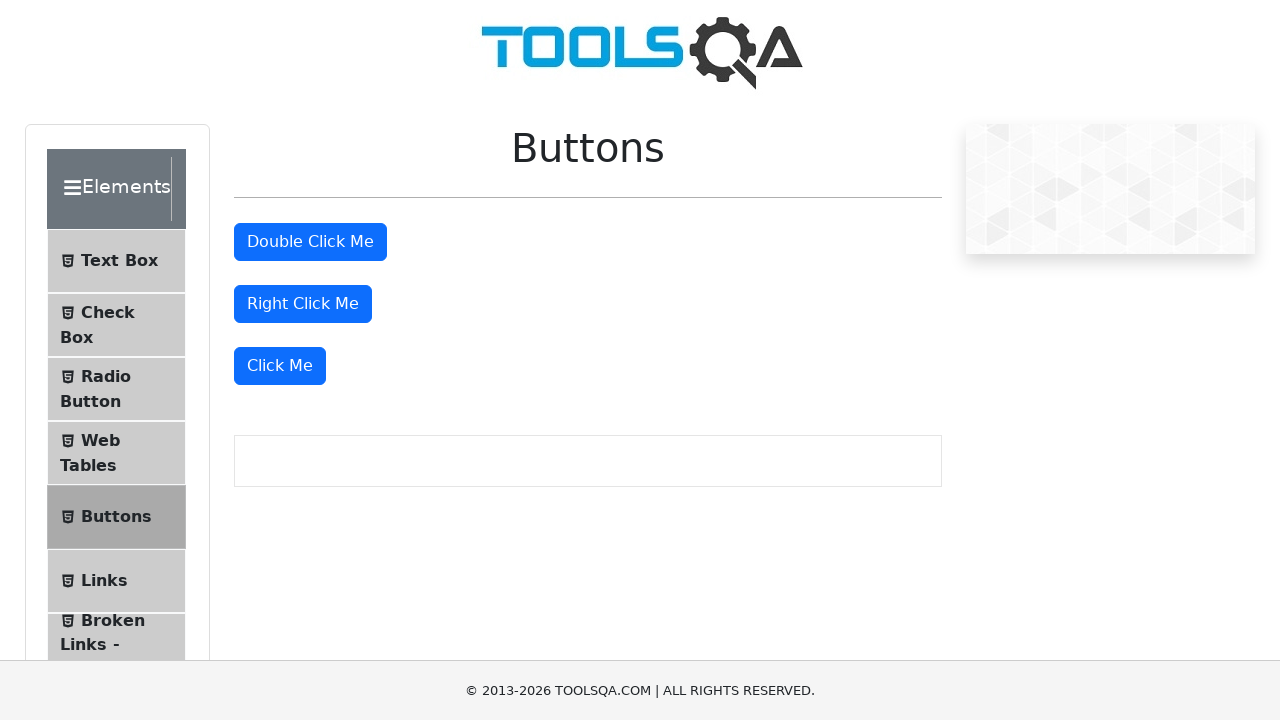

Double-clicked the double click button at (310, 242) on #doubleClickBtn
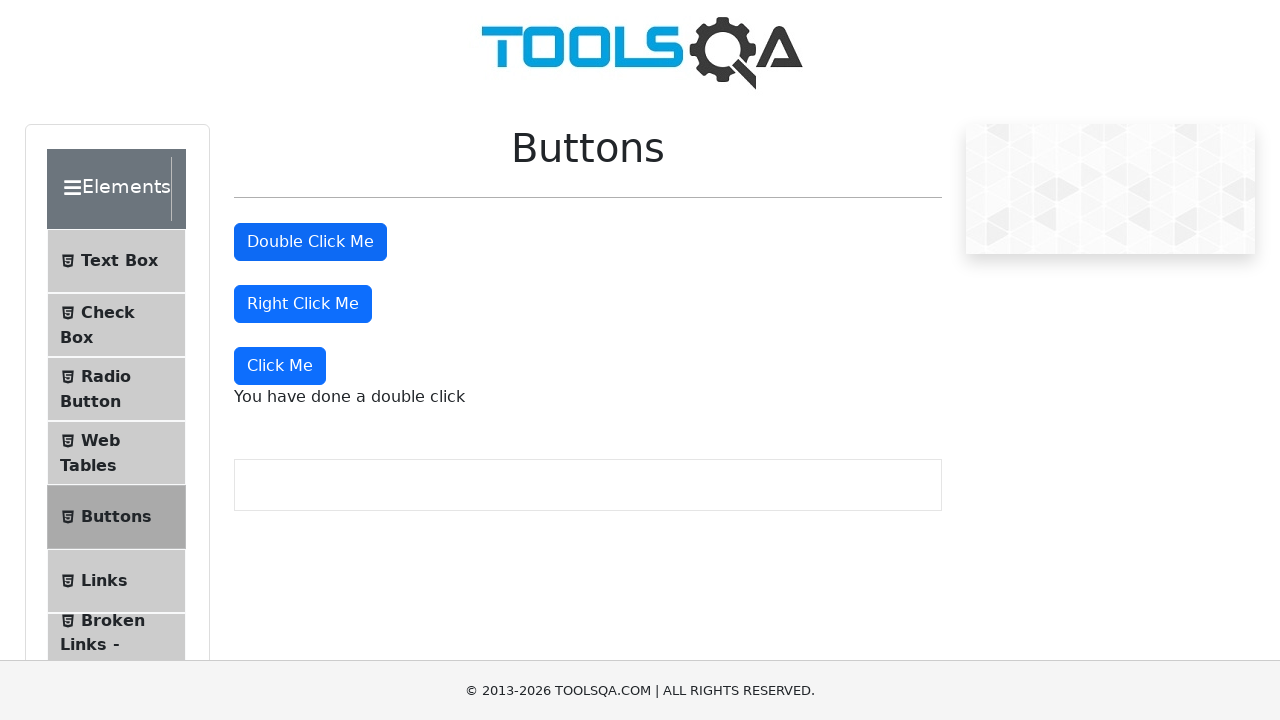

Success message element loaded
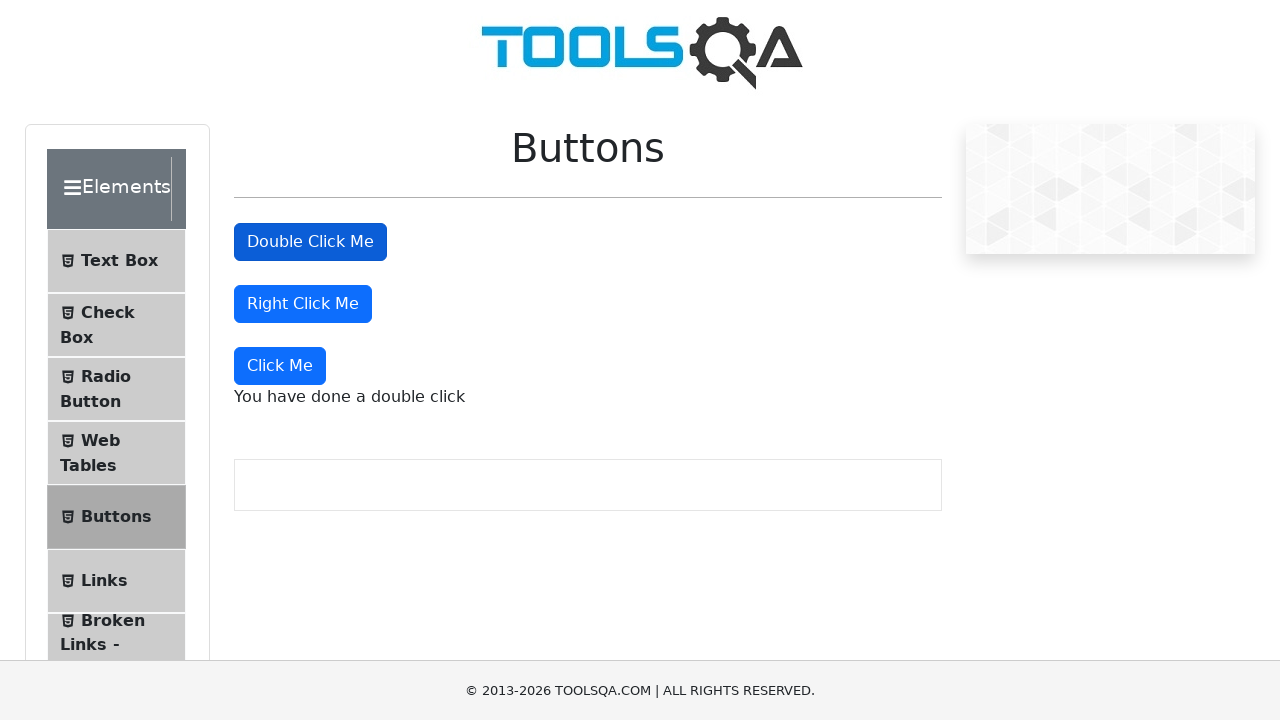

Located the success message element
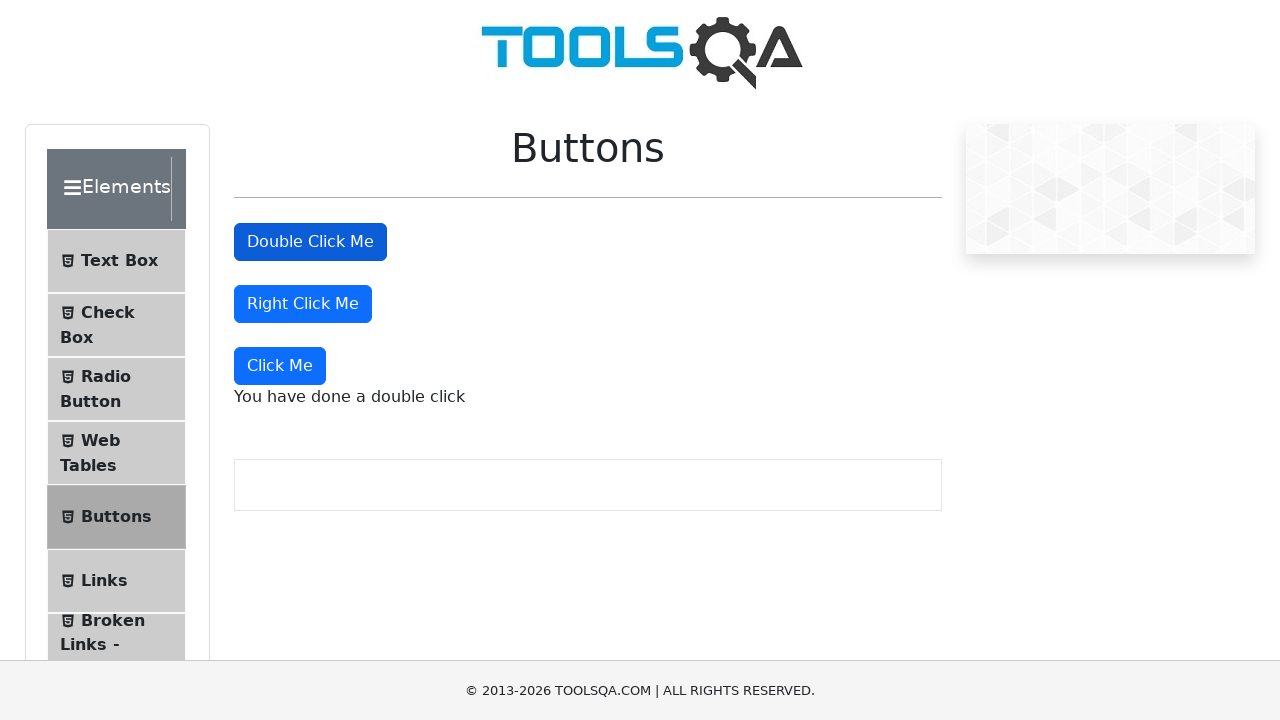

Verified success message displays 'You have done a double click'
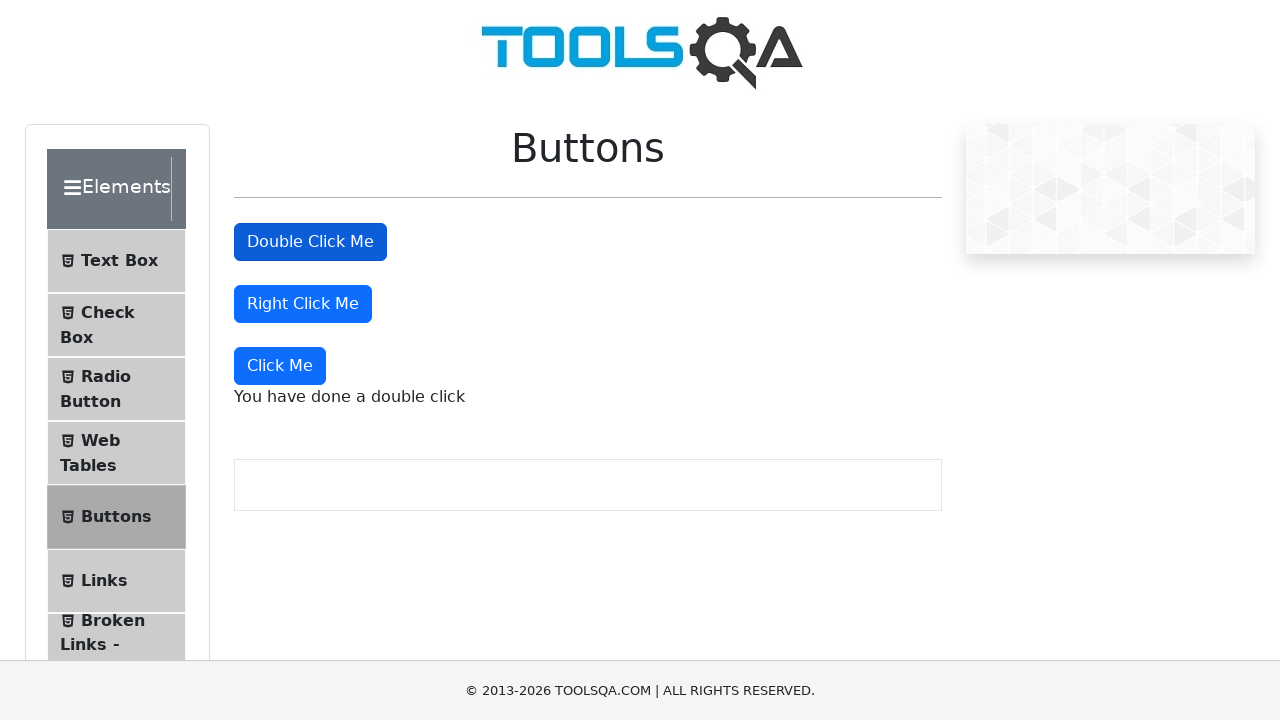

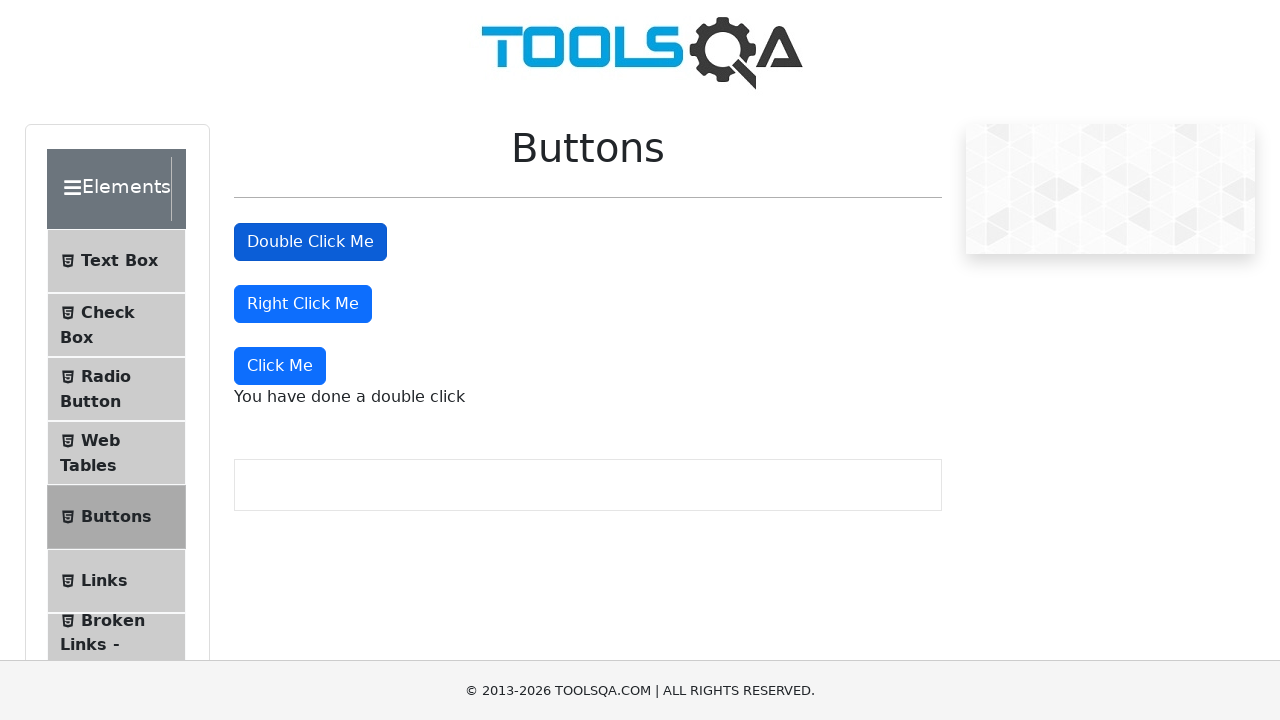